Tests the Python.org website search functionality by entering a search query and submitting it

Starting URL: https://www.python.org

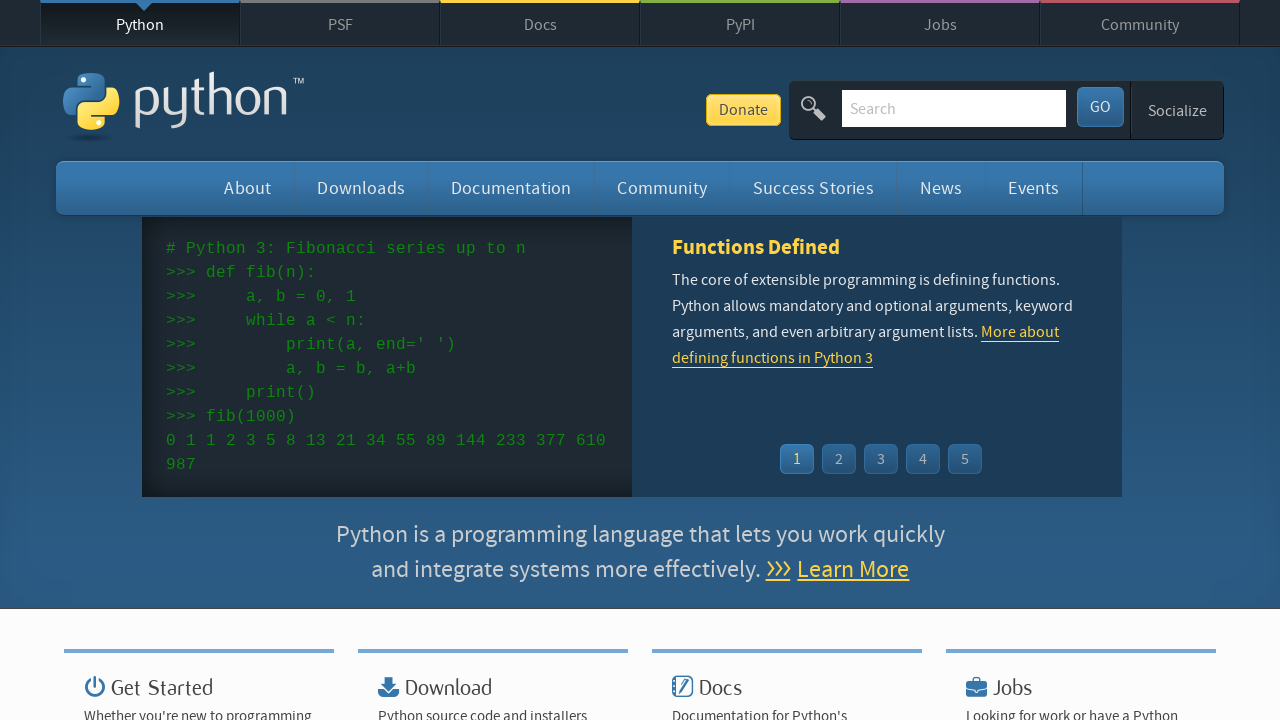

Verified 'Python' is present in page title
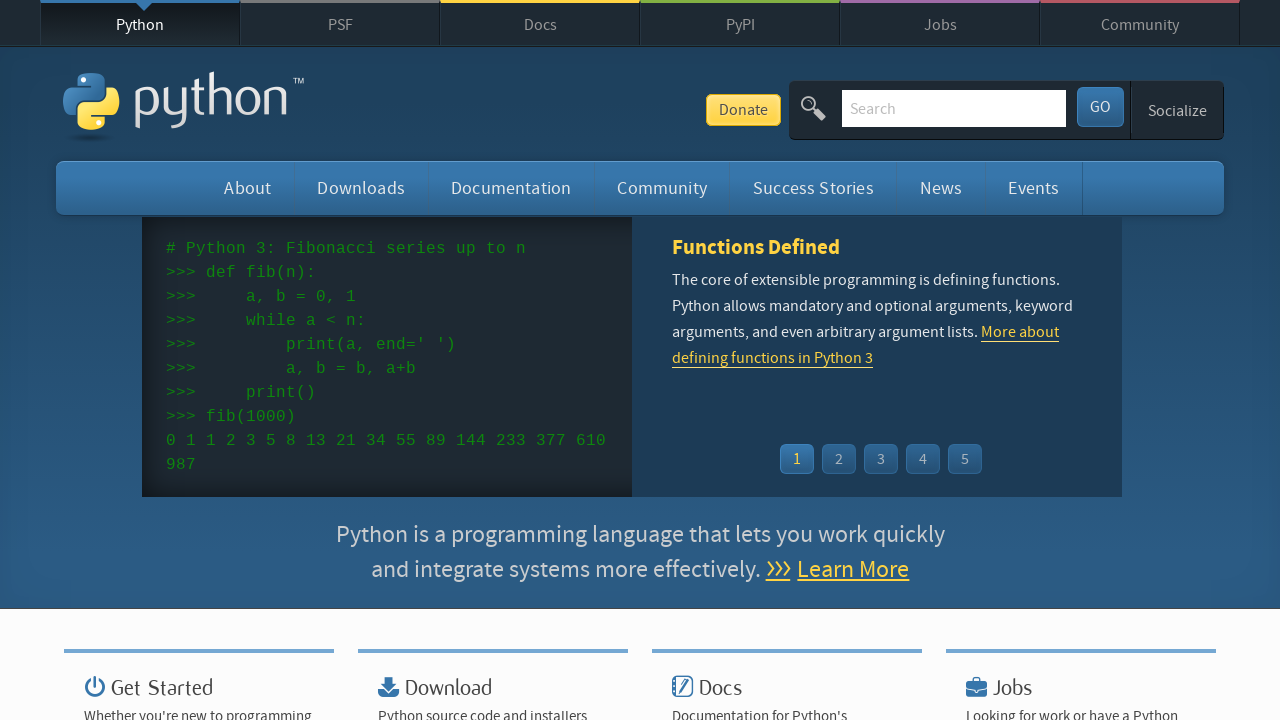

Cleared the search input field on input[name='q']
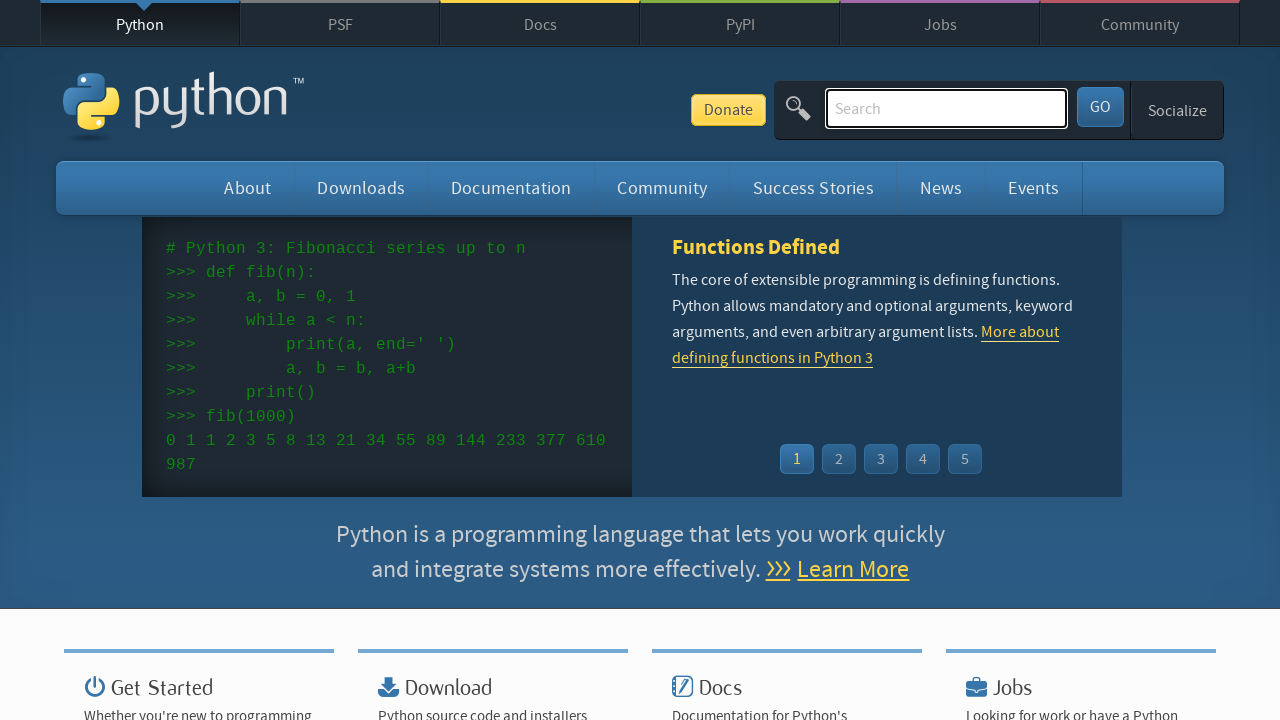

Filled search input with 'pycon' on input[name='q']
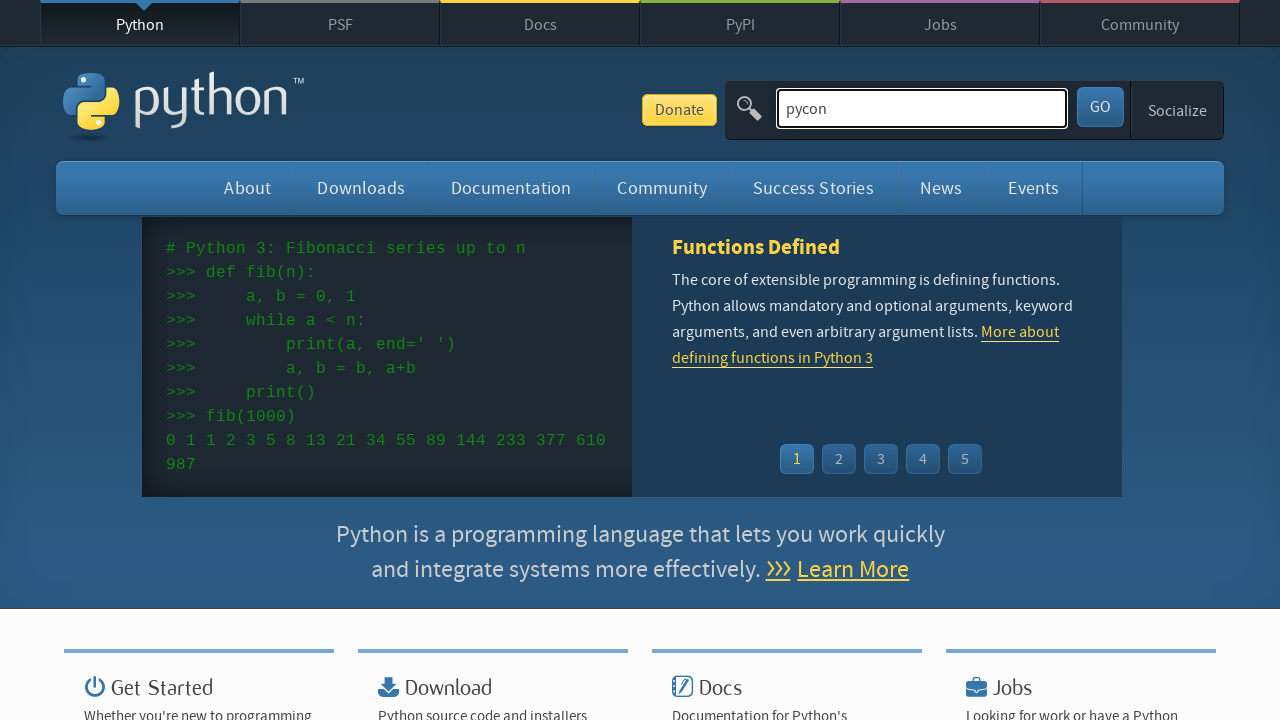

Pressed Enter to submit search query on input[name='q']
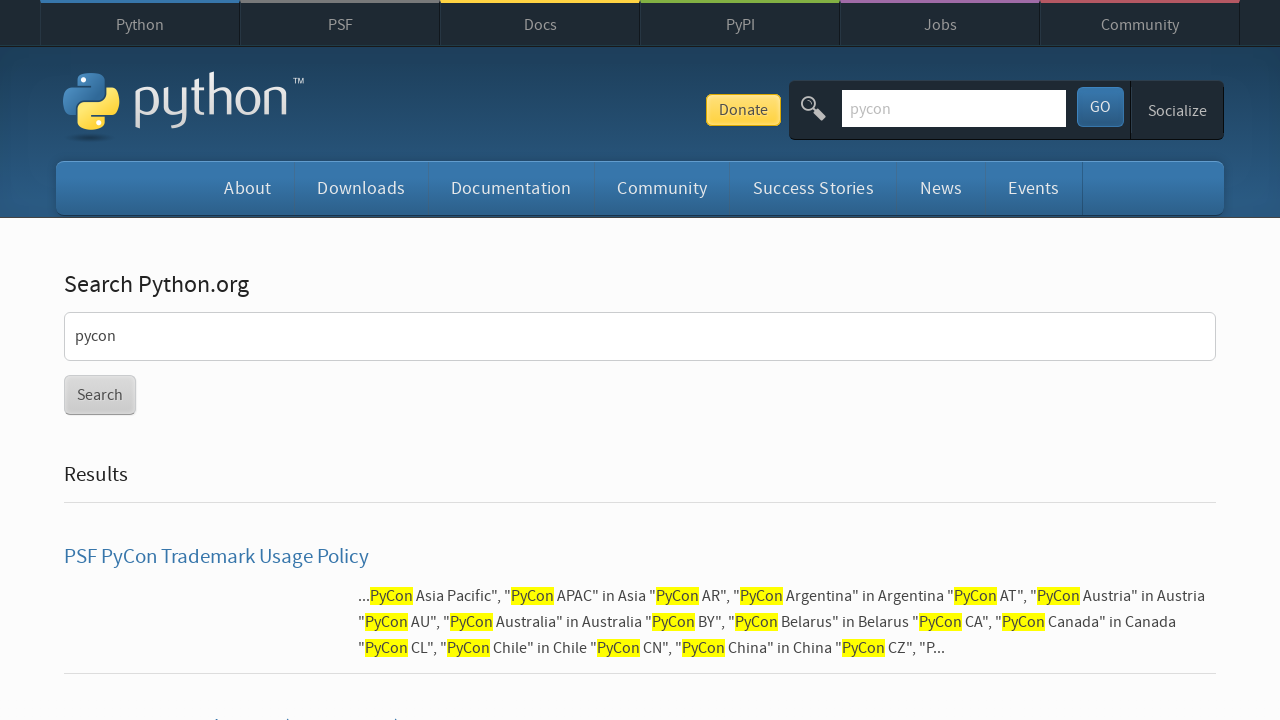

Waited for page to reach network idle state
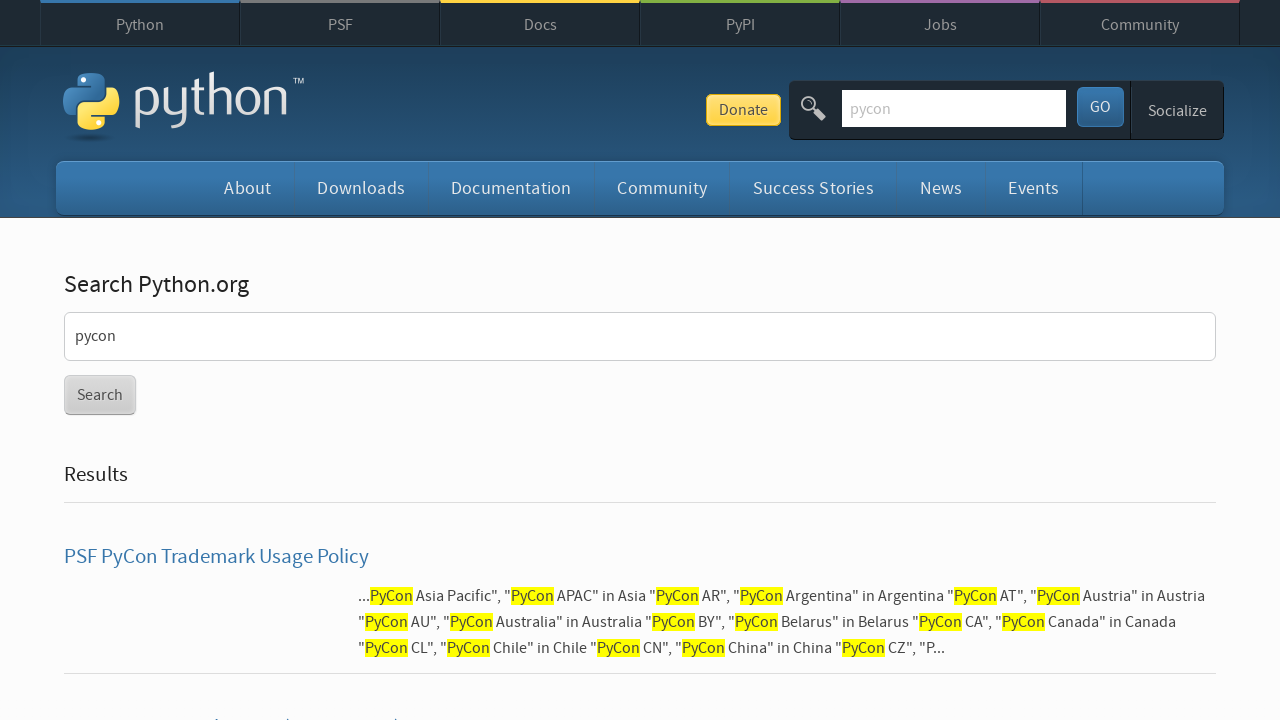

Verified search results were found (no 'No results found' message)
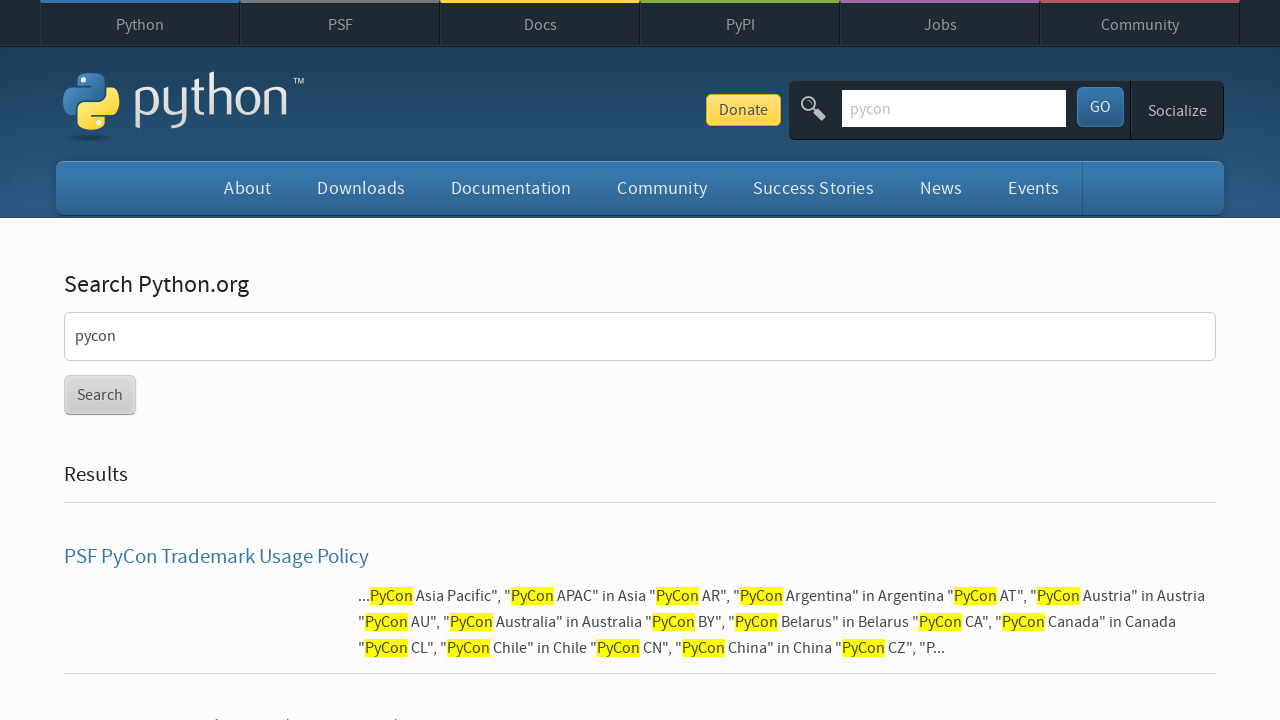

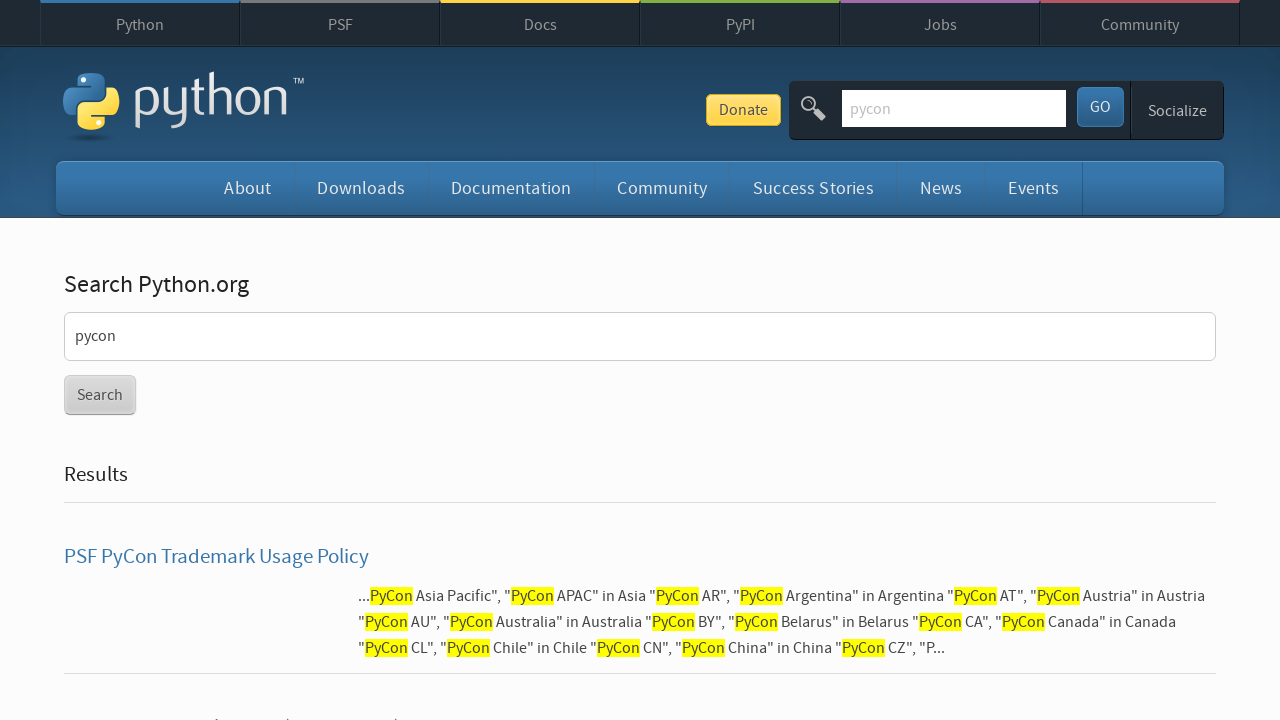